Tests that the complete all checkbox updates state when individual items are completed or cleared

Starting URL: https://demo.playwright.dev/todomvc

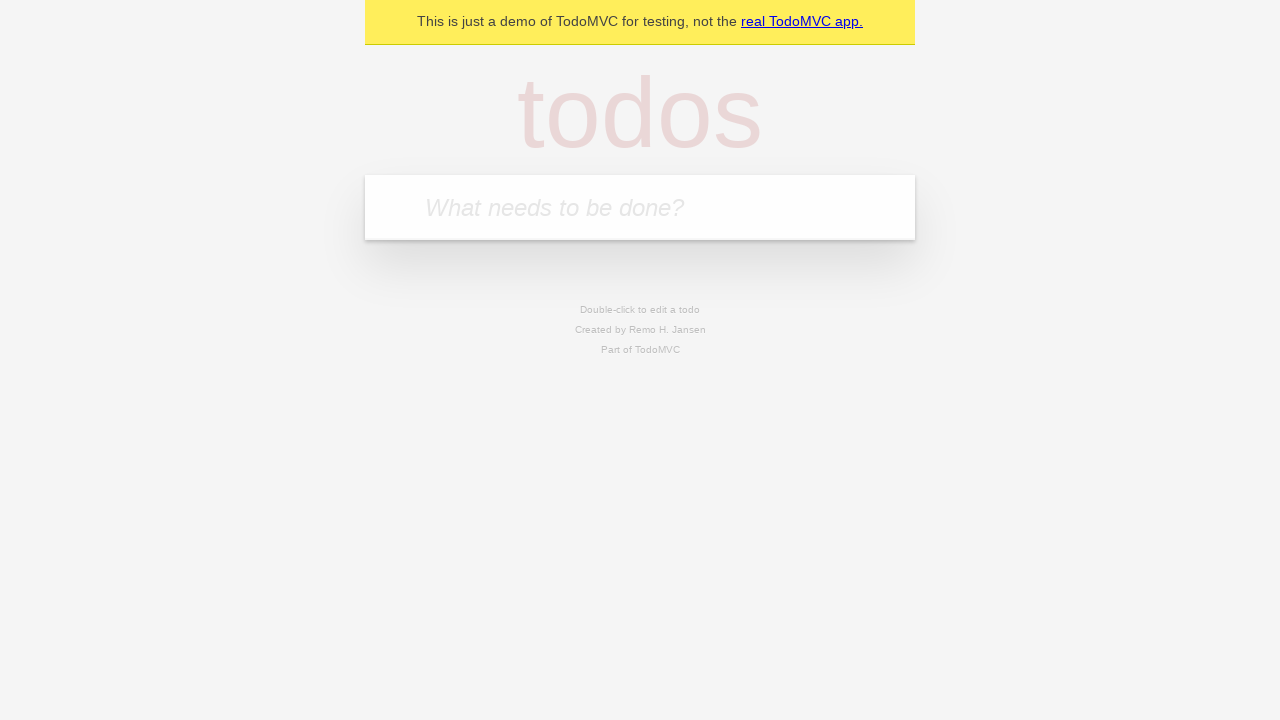

Filled new todo input with 'buy some cheese' on internal:attr=[placeholder="What needs to be done?"i]
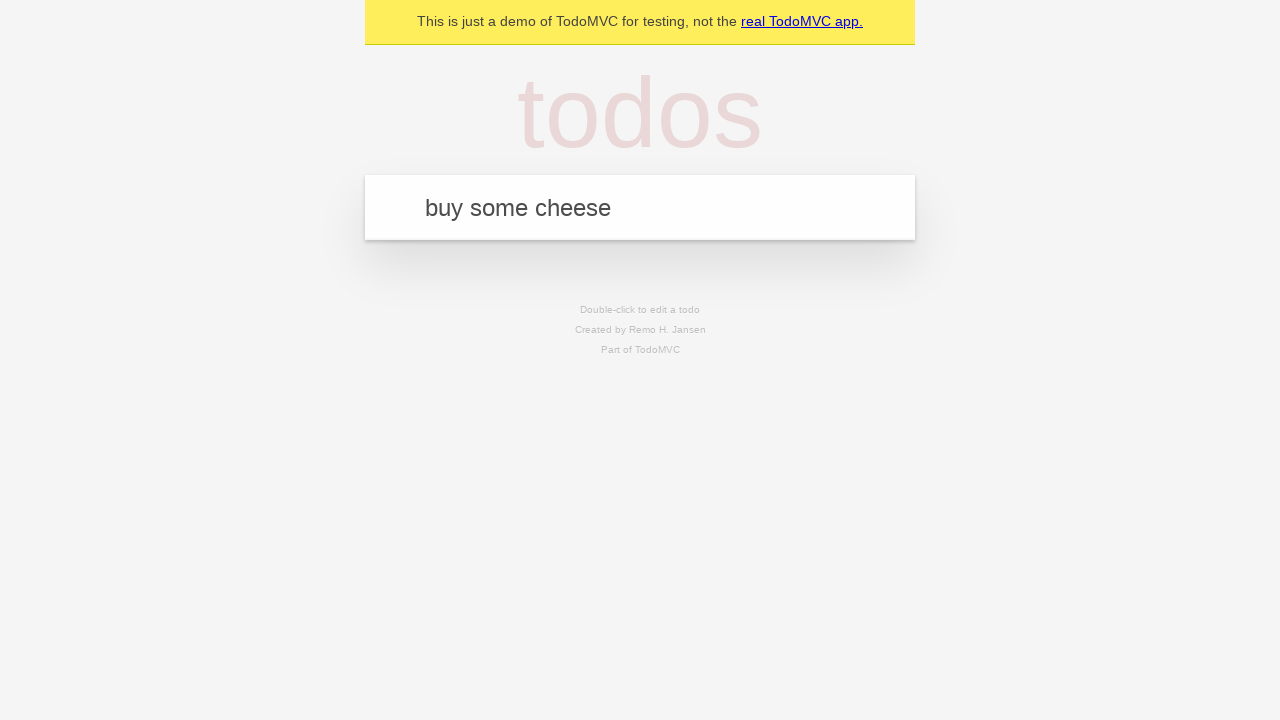

Pressed Enter to create todo 'buy some cheese' on internal:attr=[placeholder="What needs to be done?"i]
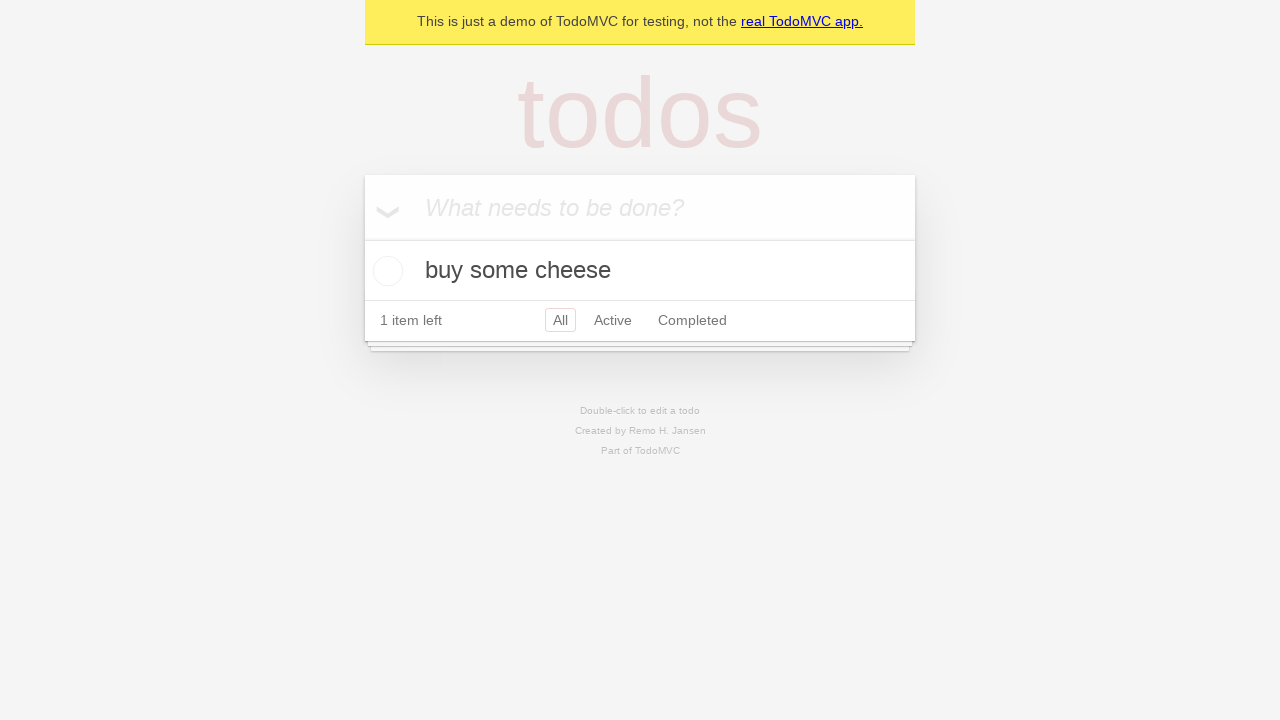

Filled new todo input with 'feed the cat' on internal:attr=[placeholder="What needs to be done?"i]
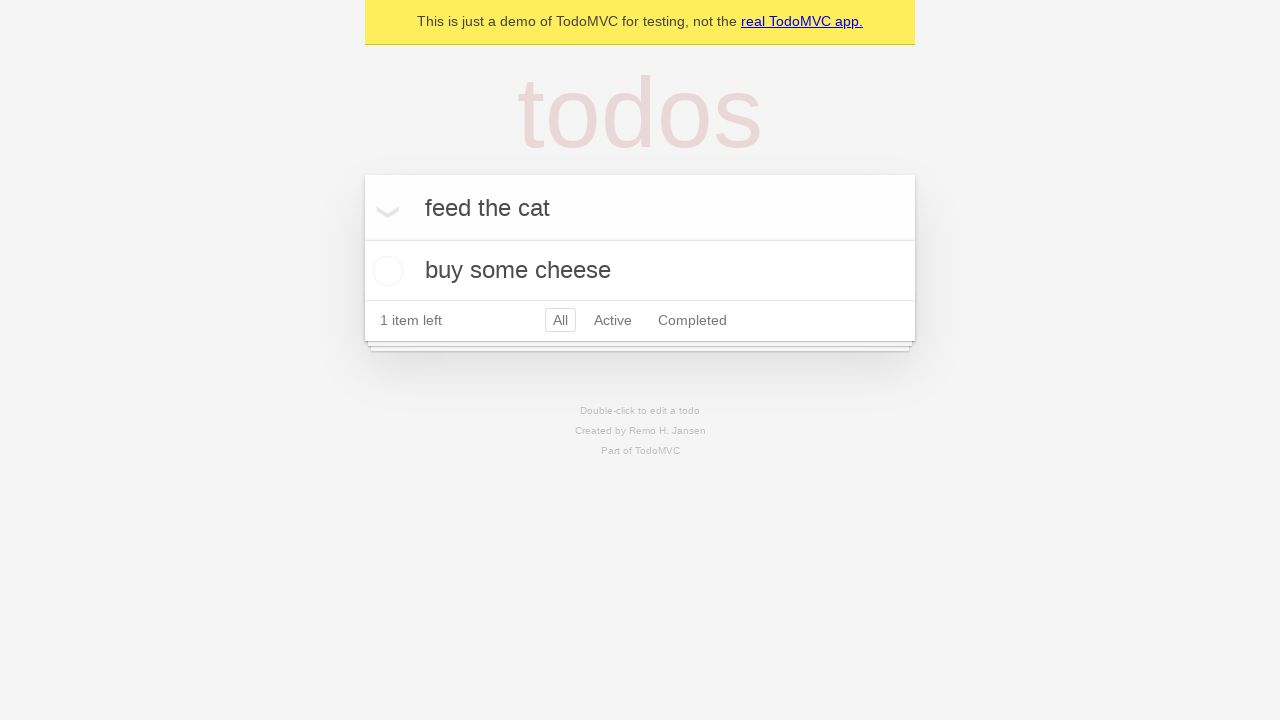

Pressed Enter to create todo 'feed the cat' on internal:attr=[placeholder="What needs to be done?"i]
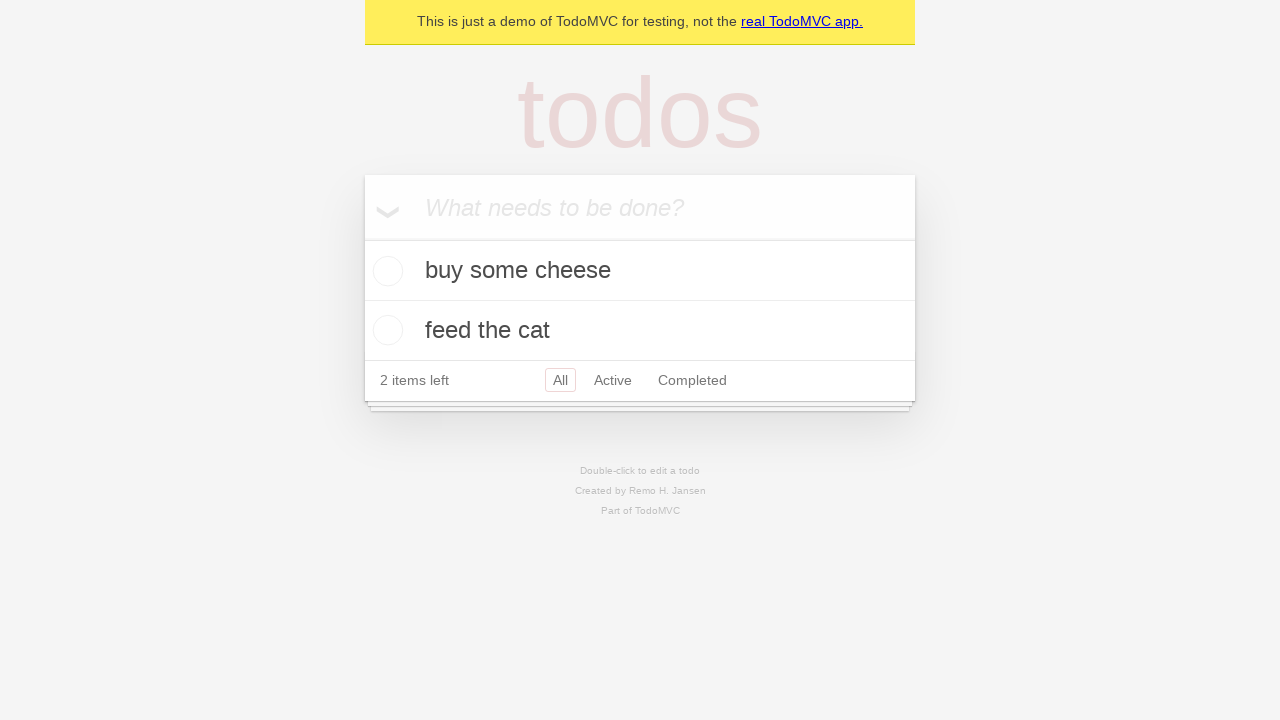

Filled new todo input with 'book a doctors appointment' on internal:attr=[placeholder="What needs to be done?"i]
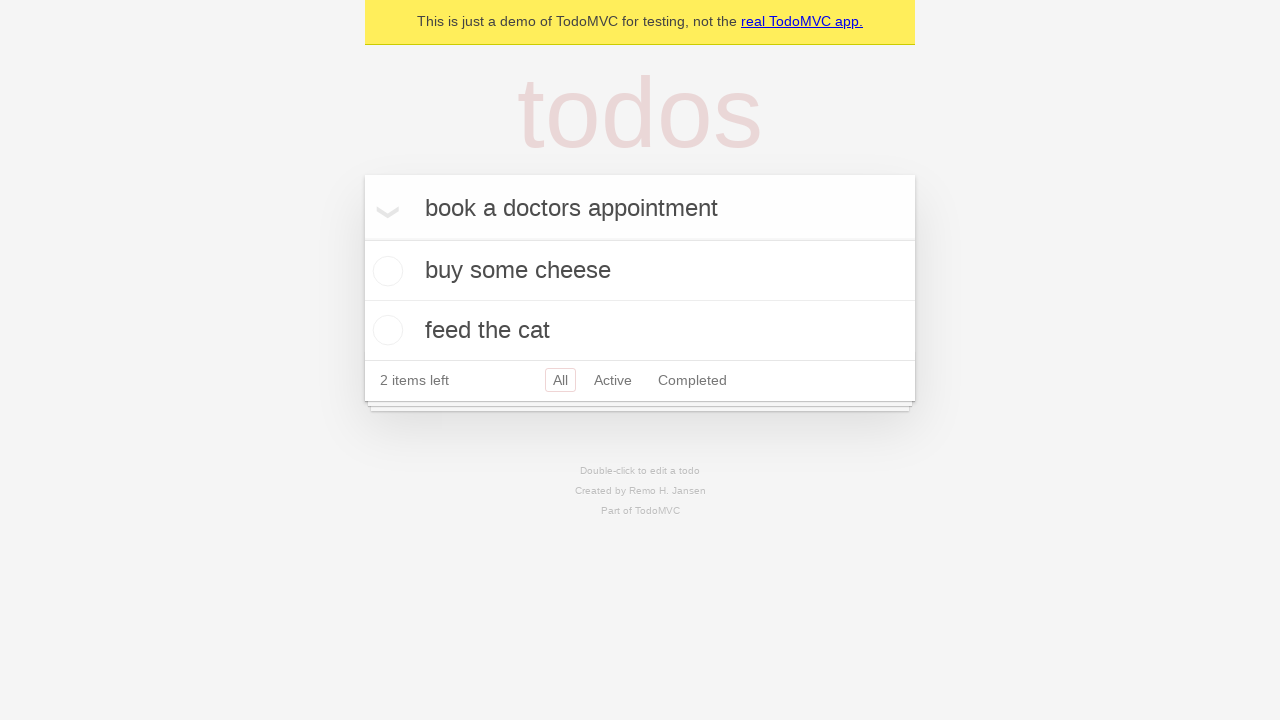

Pressed Enter to create todo 'book a doctors appointment' on internal:attr=[placeholder="What needs to be done?"i]
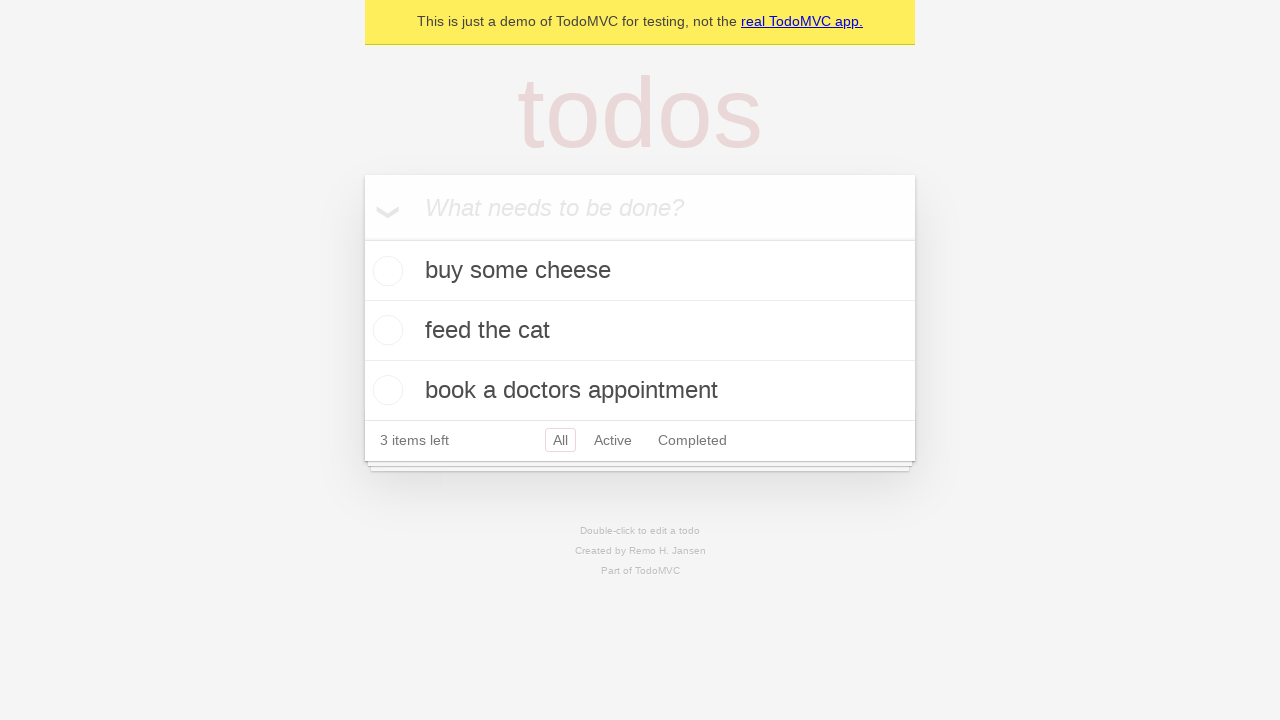

Waited for all 3 todo items to be created
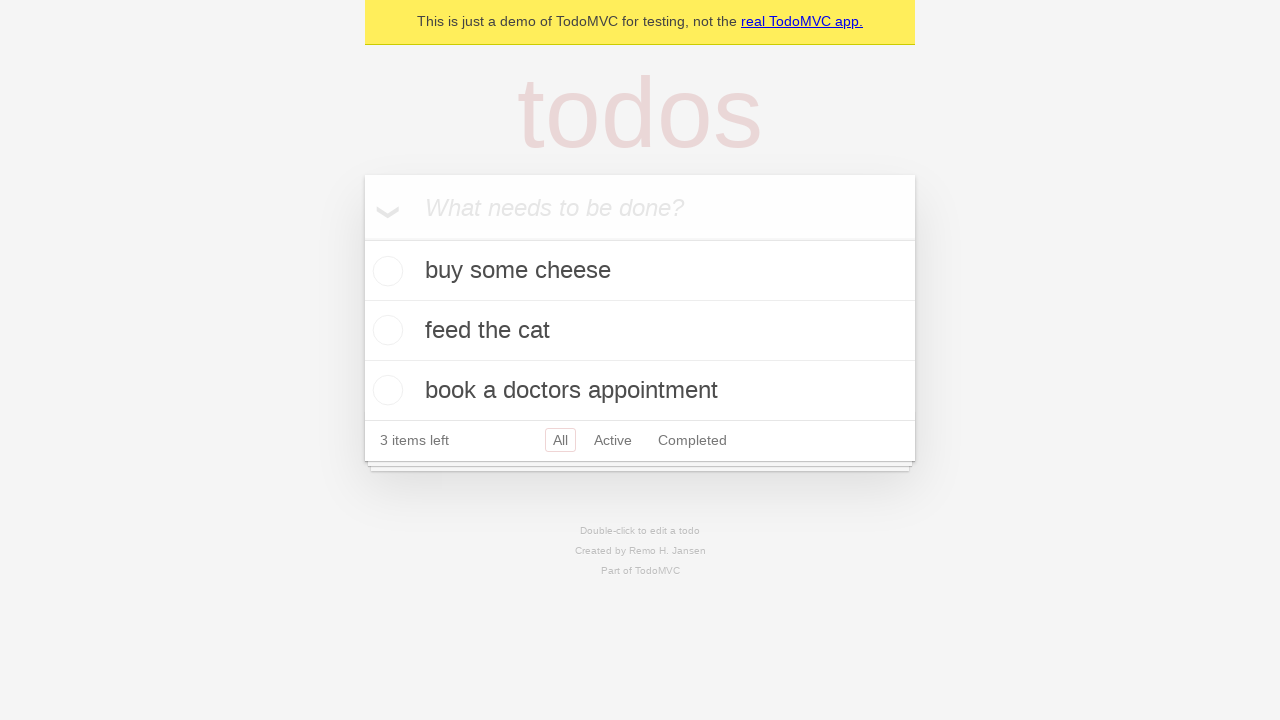

Checked the 'Mark all as complete' checkbox at (362, 238) on internal:label="Mark all as complete"i
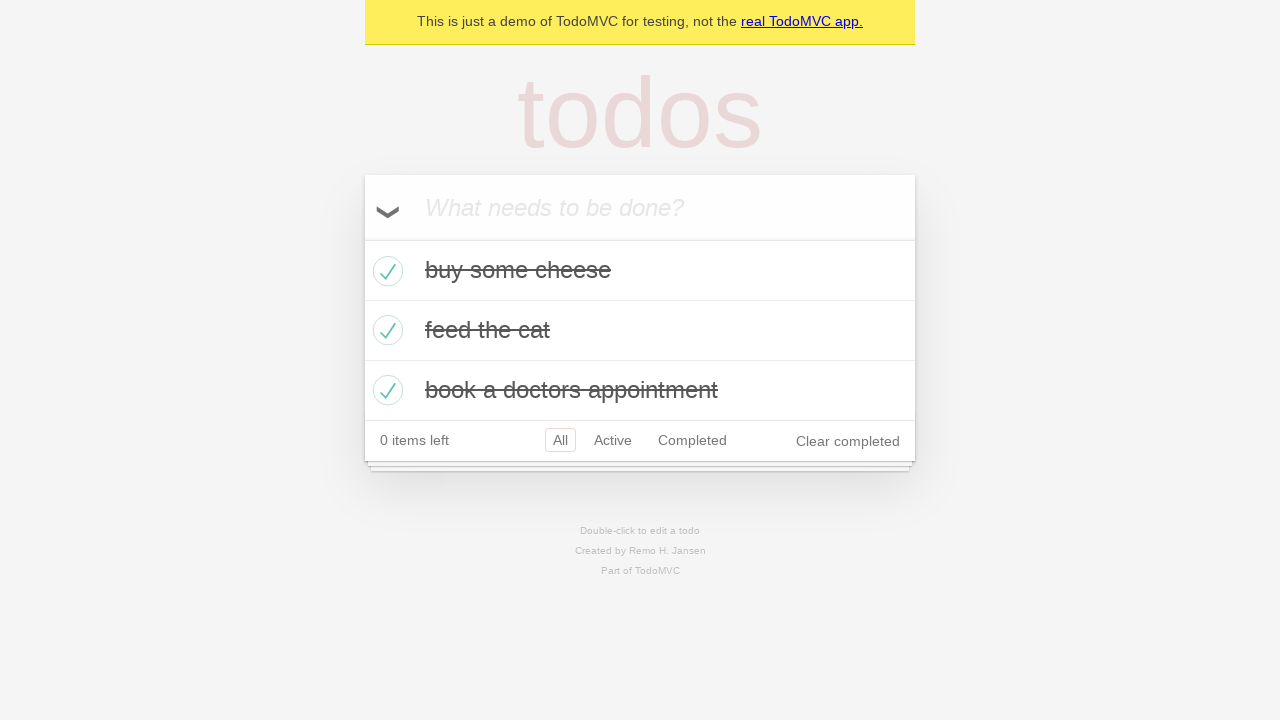

Unchecked the first todo item at (385, 271) on internal:testid=[data-testid="todo-item"s] >> nth=0 >> internal:role=checkbox
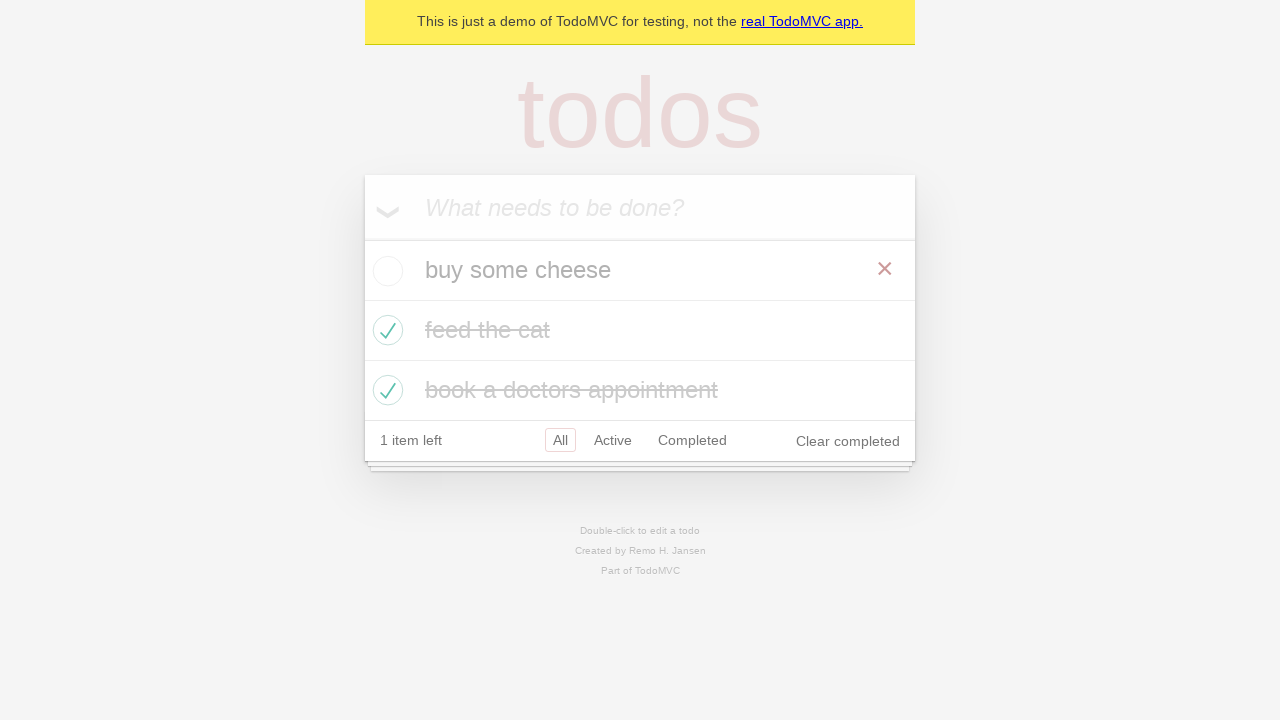

Re-checked the first todo item at (385, 271) on internal:testid=[data-testid="todo-item"s] >> nth=0 >> internal:role=checkbox
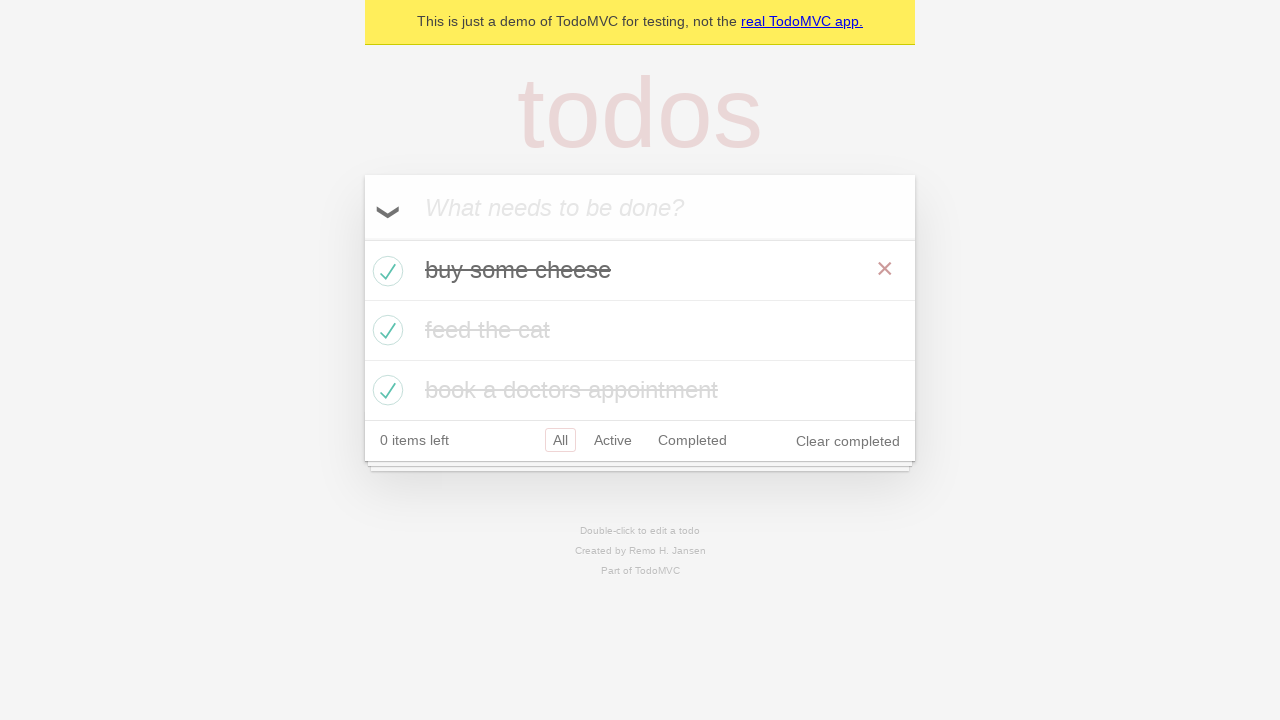

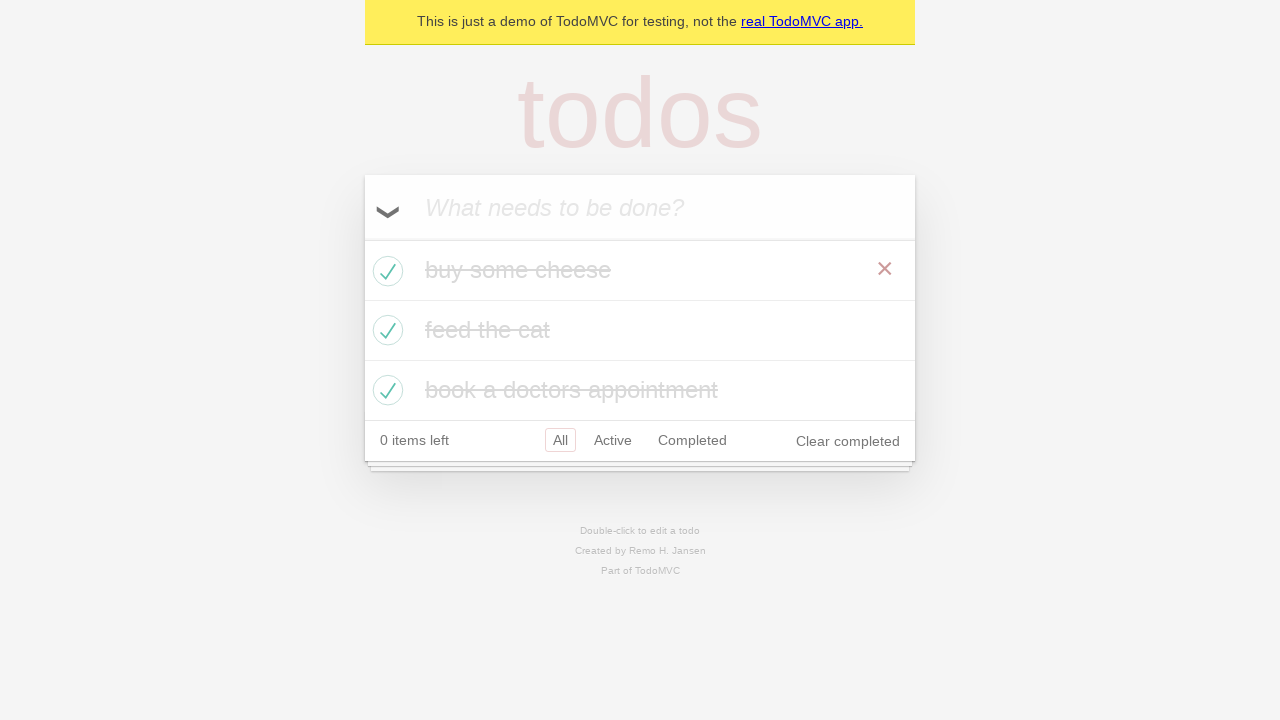